Expands the table data section, clears and fills a JSON textarea with test data, then clicks refresh to update the table

Starting URL: https://testpages.herokuapp.com/styled/tag/dynamic-table.html

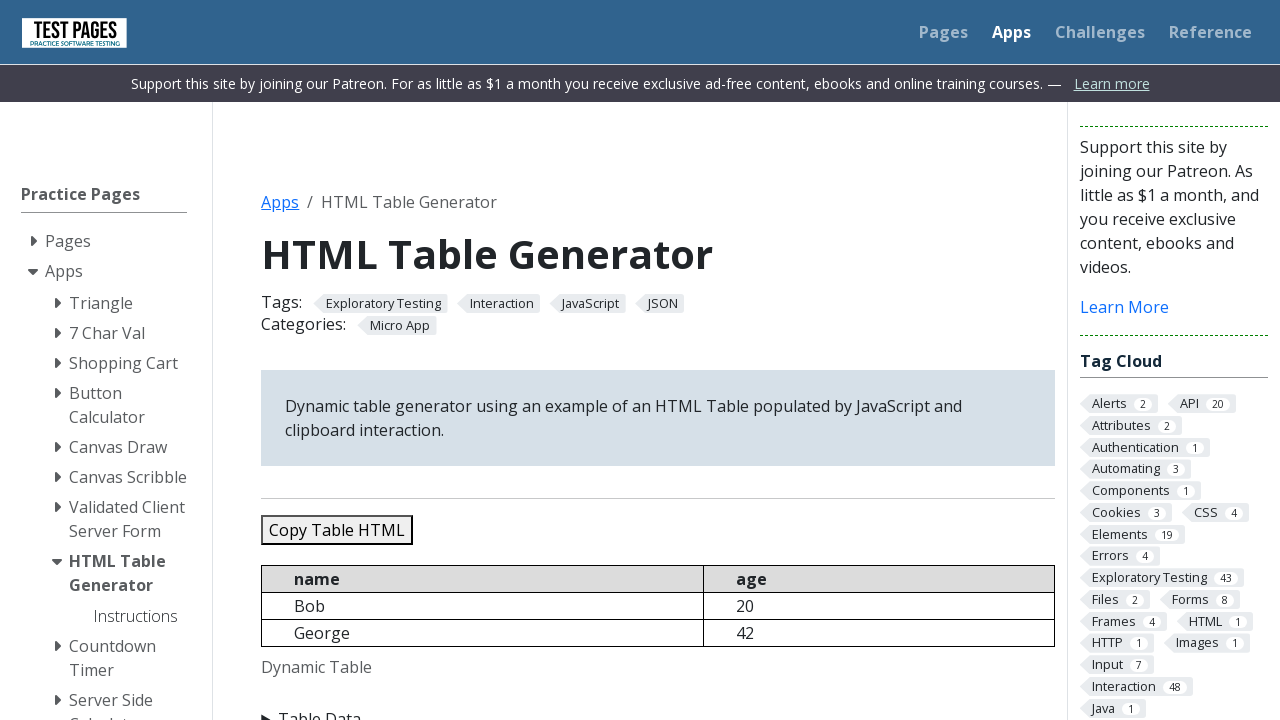

Clicked on Table Data summary to expand section at (658, 708) on xpath=//summary[text()='Table Data']
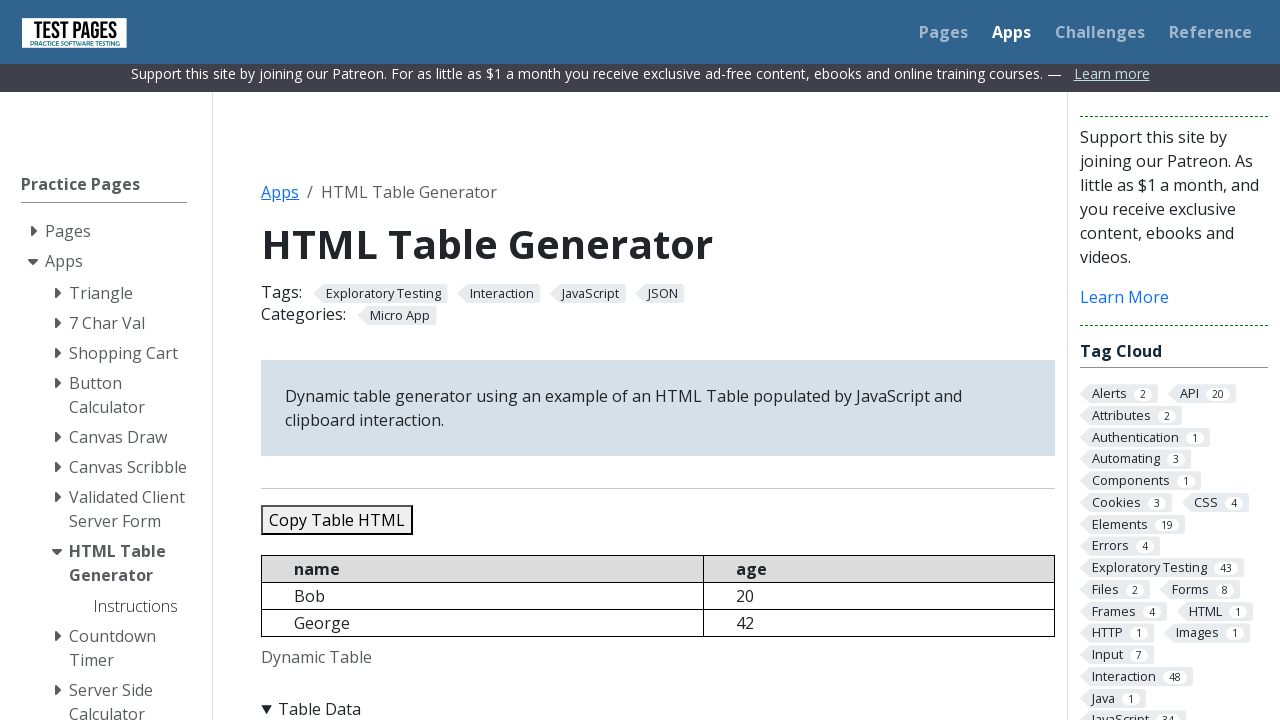

Located the JSON data textarea
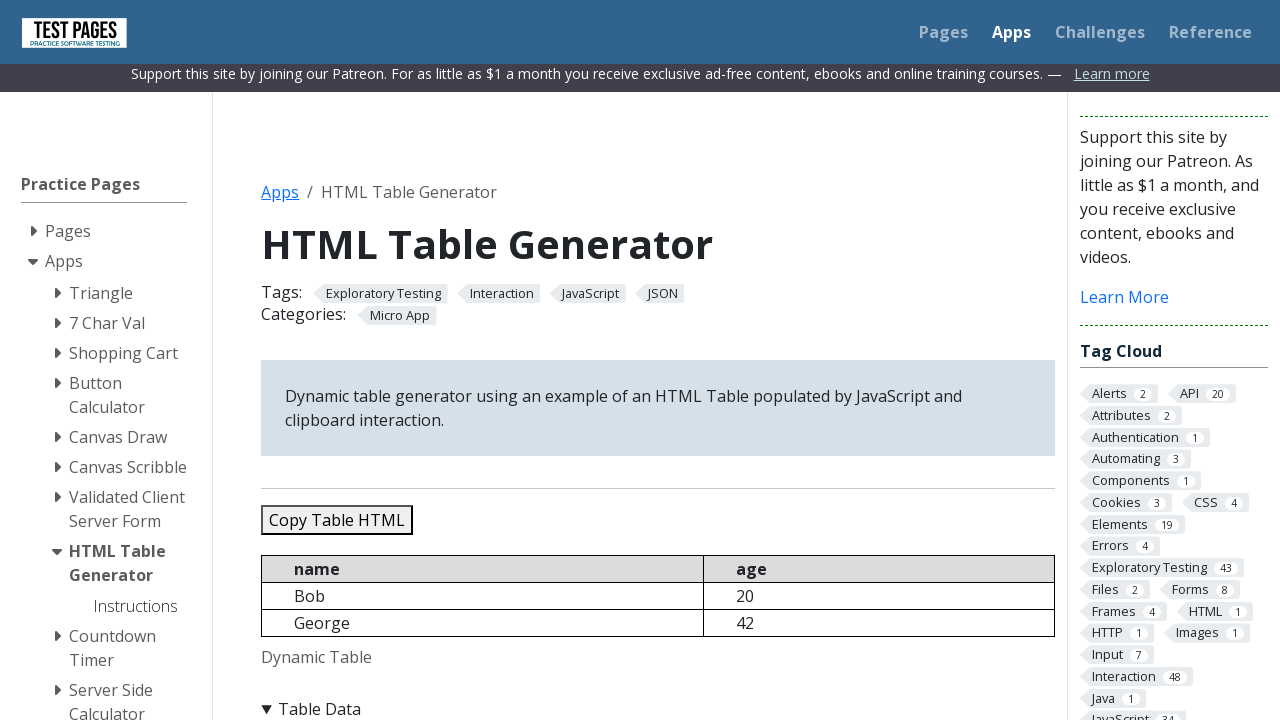

Cleared the textarea content on xpath=//textarea[@id='jsondata']
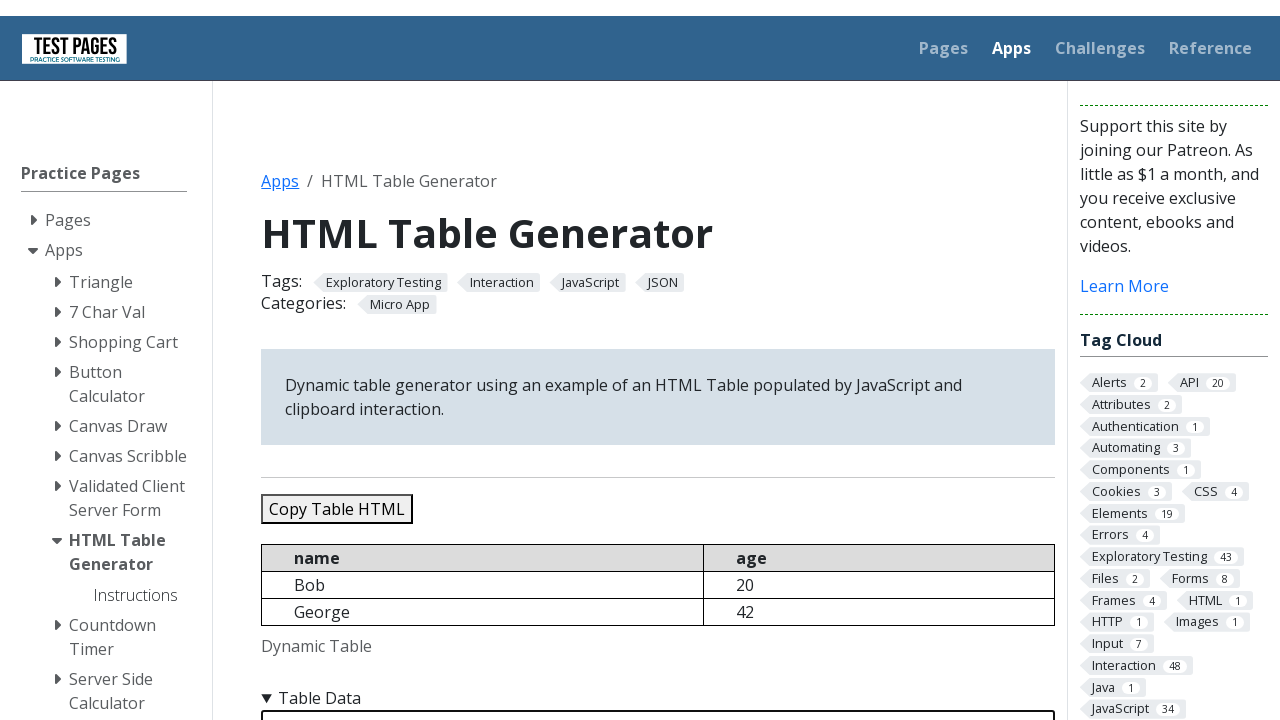

Filled textarea with test JSON data containing 5 records on xpath=//textarea[@id='jsondata']
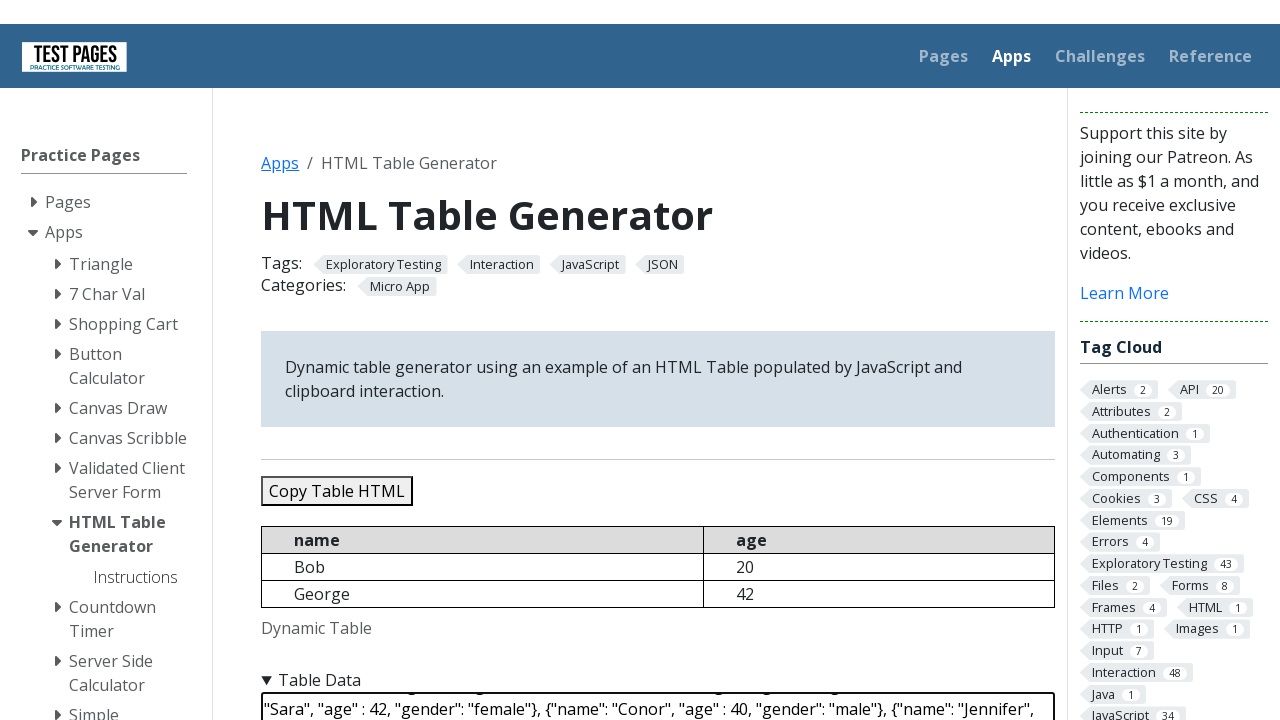

Clicked refresh button to update the table with new data at (359, 360) on xpath=//button[@class='styled-click-button']
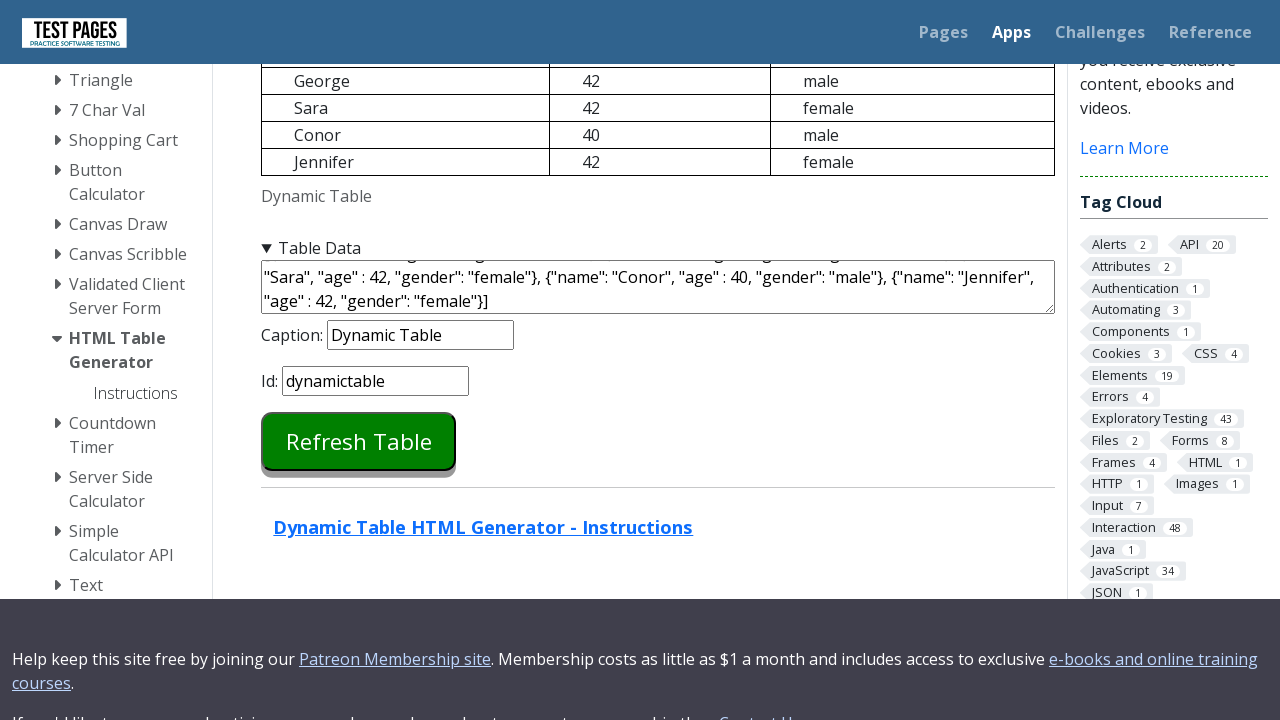

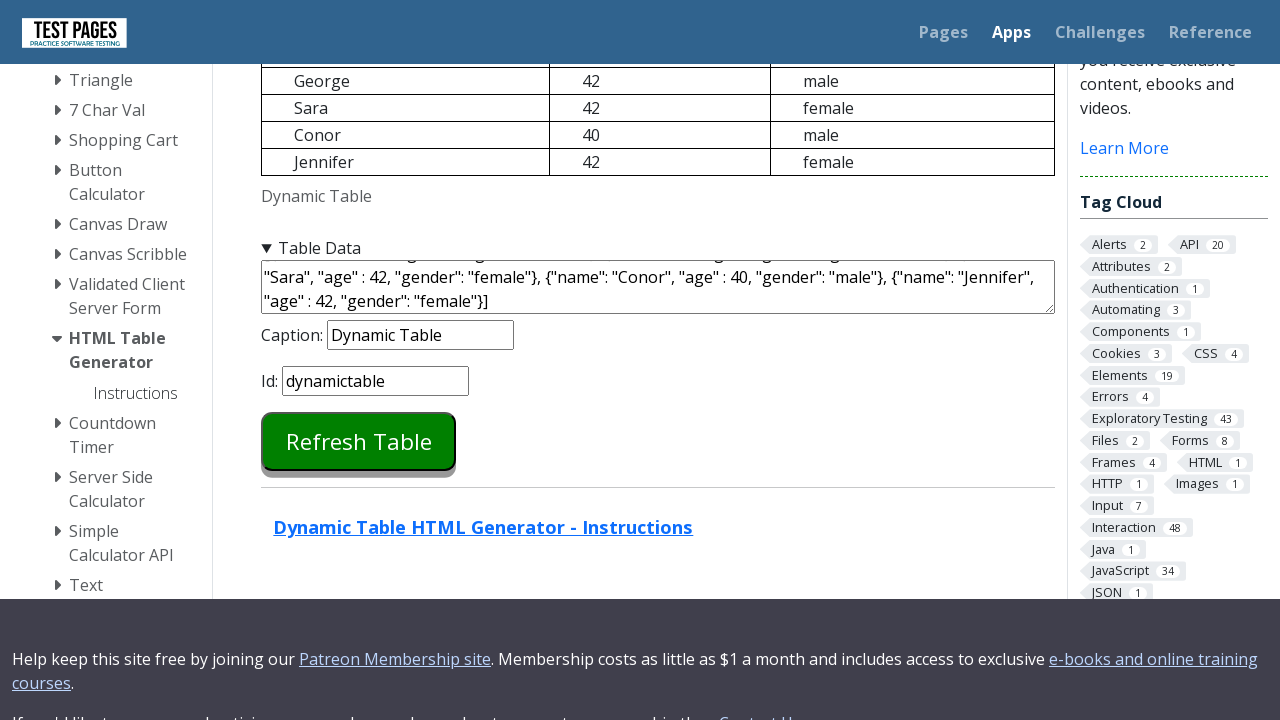